Tests basic navigation to the Telex.hu Hungarian news website by loading the homepage.

Starting URL: https://telex.hu

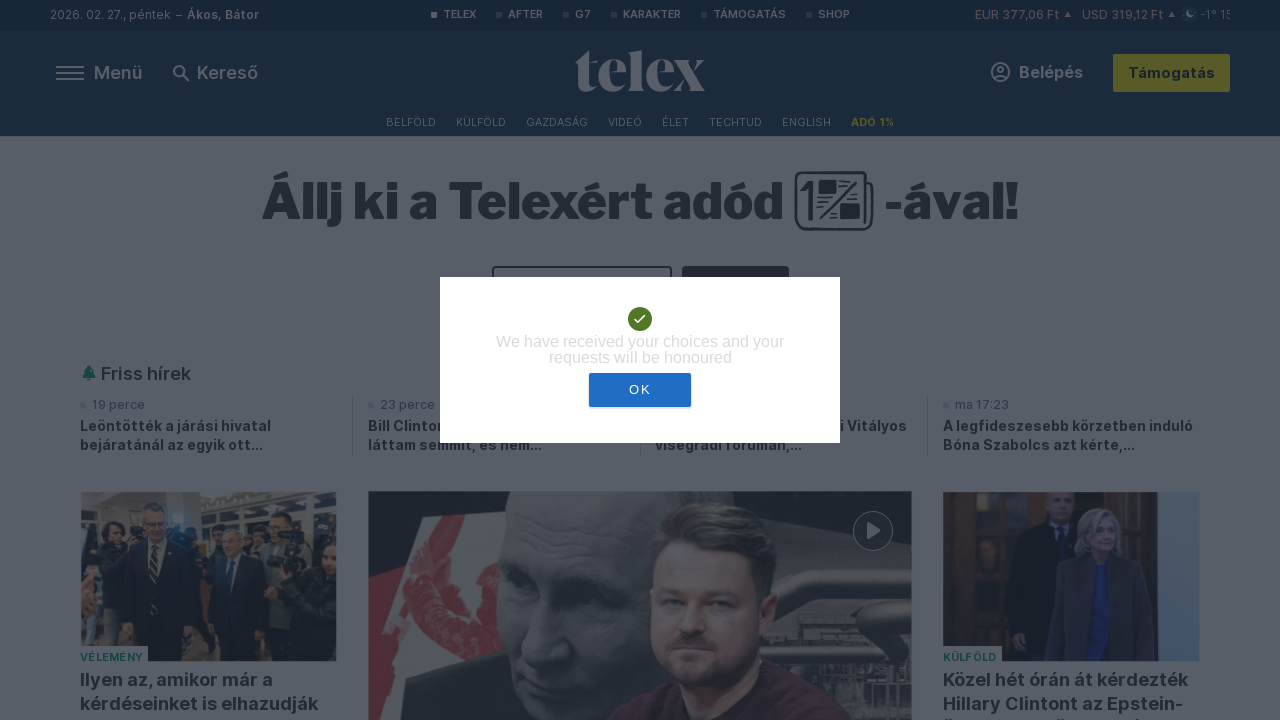

Navigated to Telex.hu Hungarian news website homepage
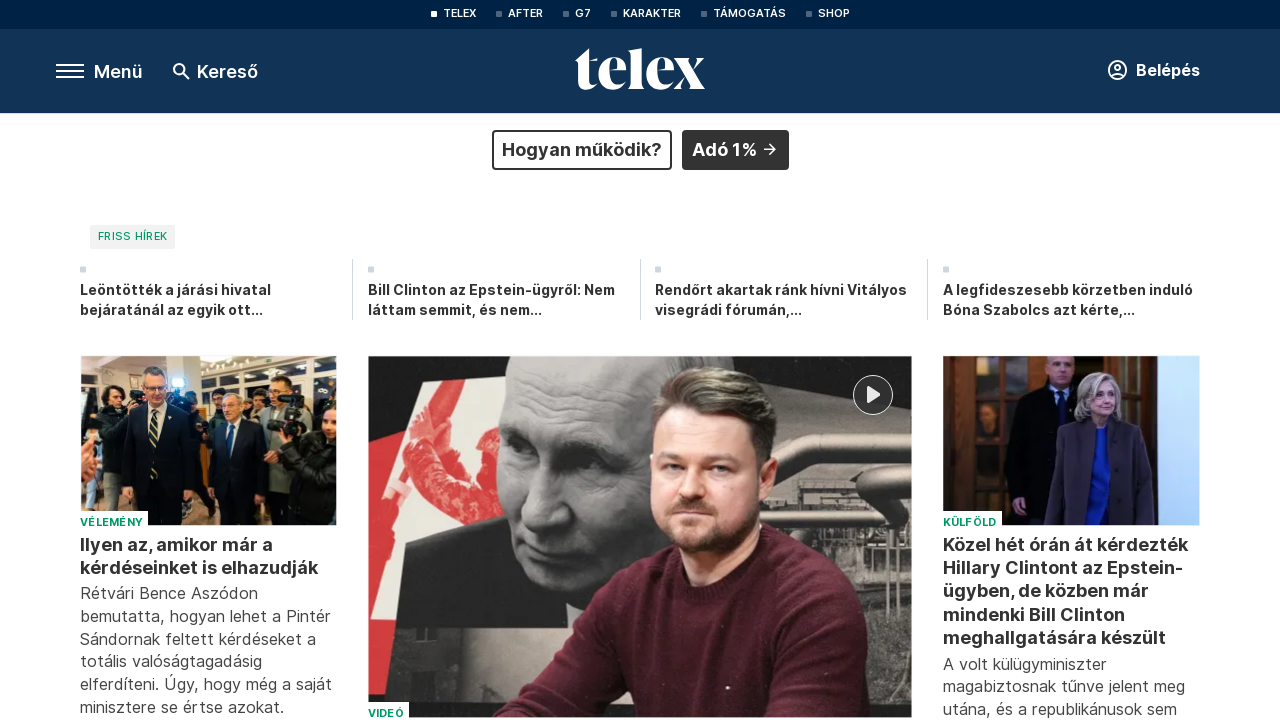

Page DOM content loaded
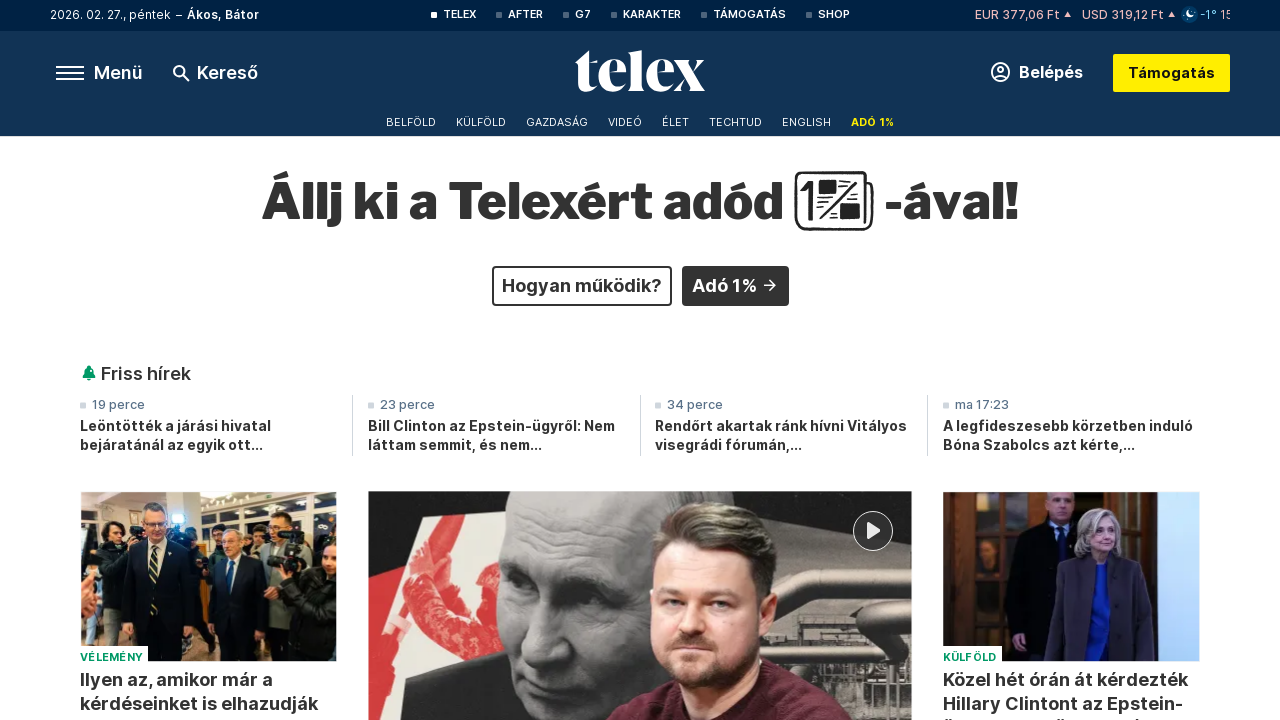

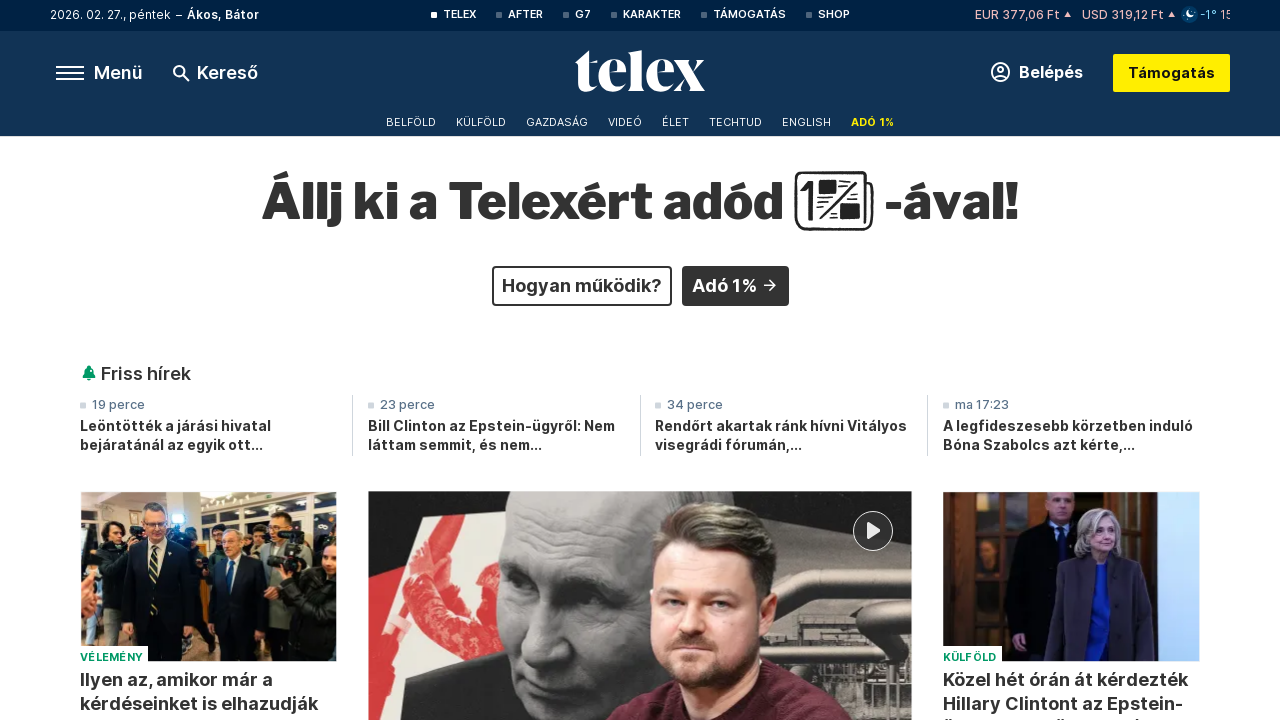